Tests navigation to A/B Testing page by clicking on the A/B Testing link and verifying the page title is "No A/B Test"

Starting URL: https://practice.cydeo.com/

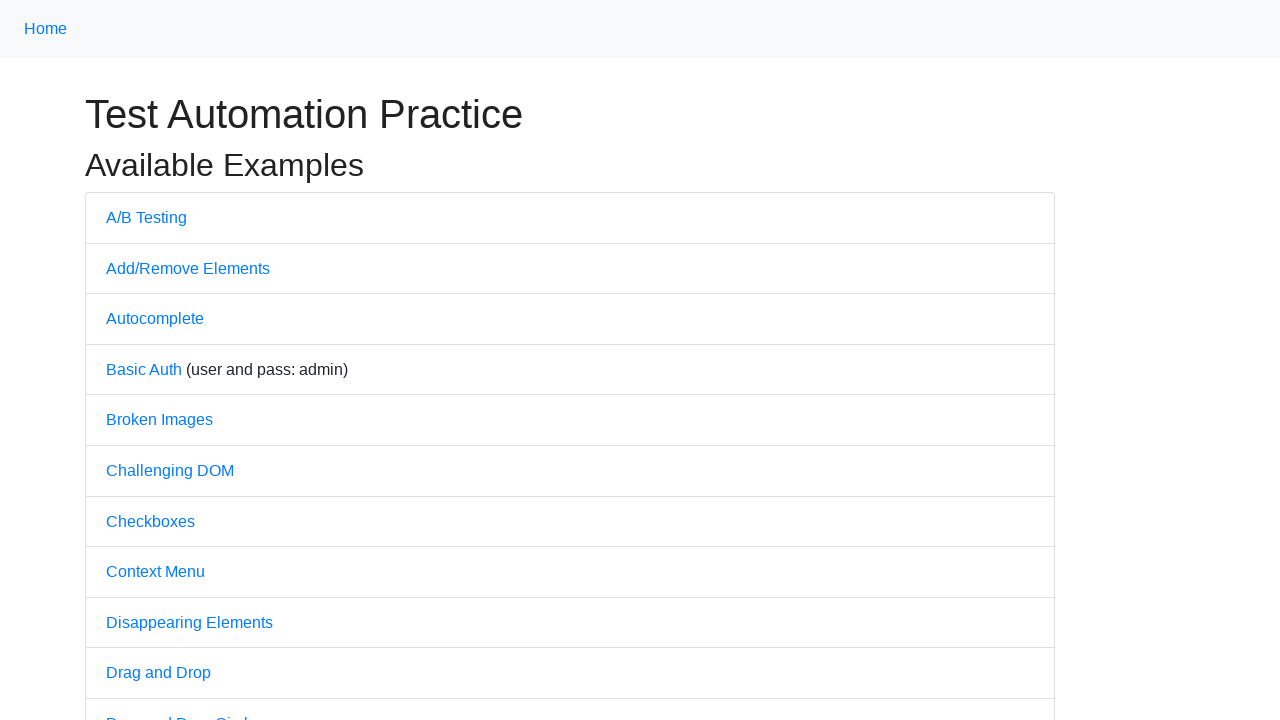

Located header element with class 'h1y'
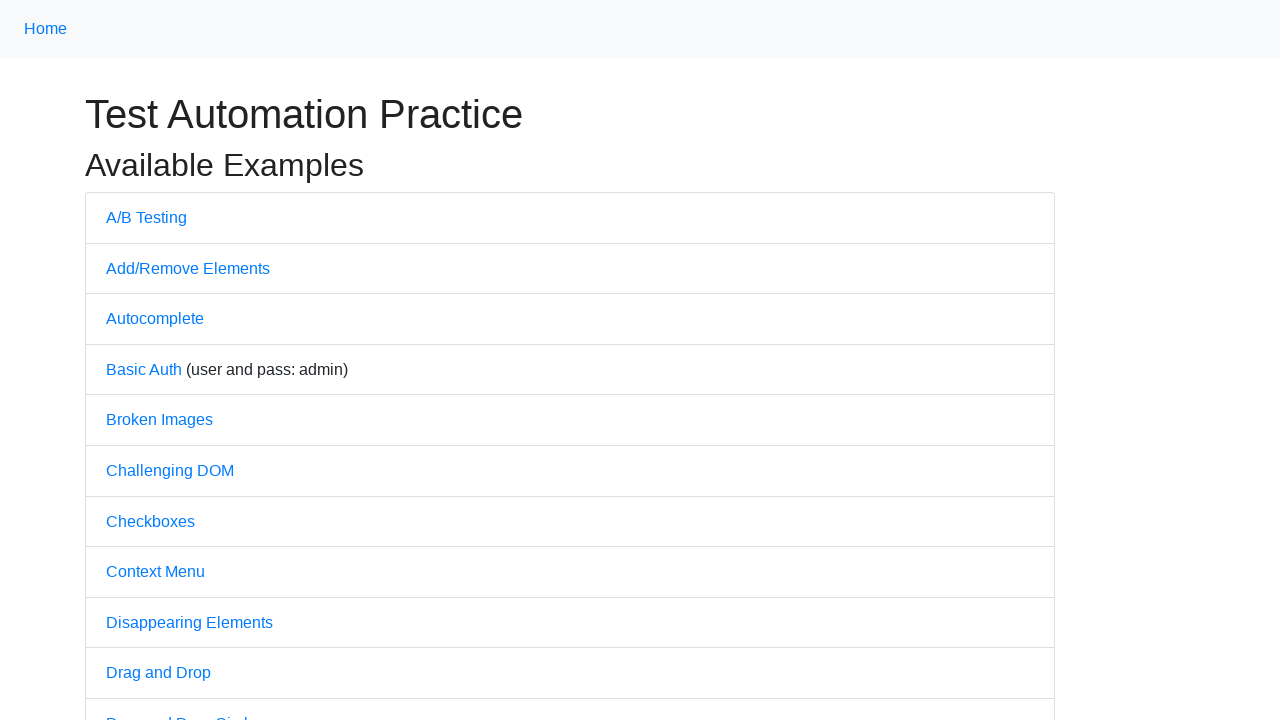

Retrieved header text: 'Test Automation Practice'
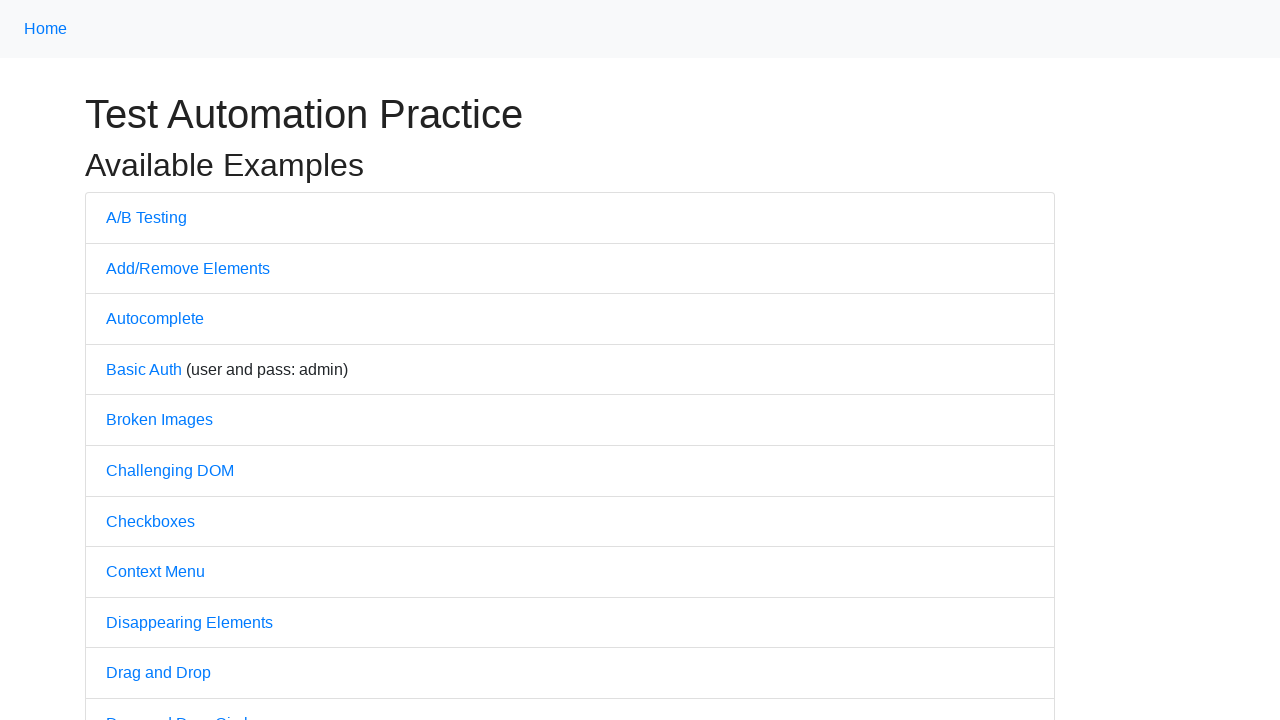

Clicked on A/B Testing link at (146, 217) on a:has-text('A/B')
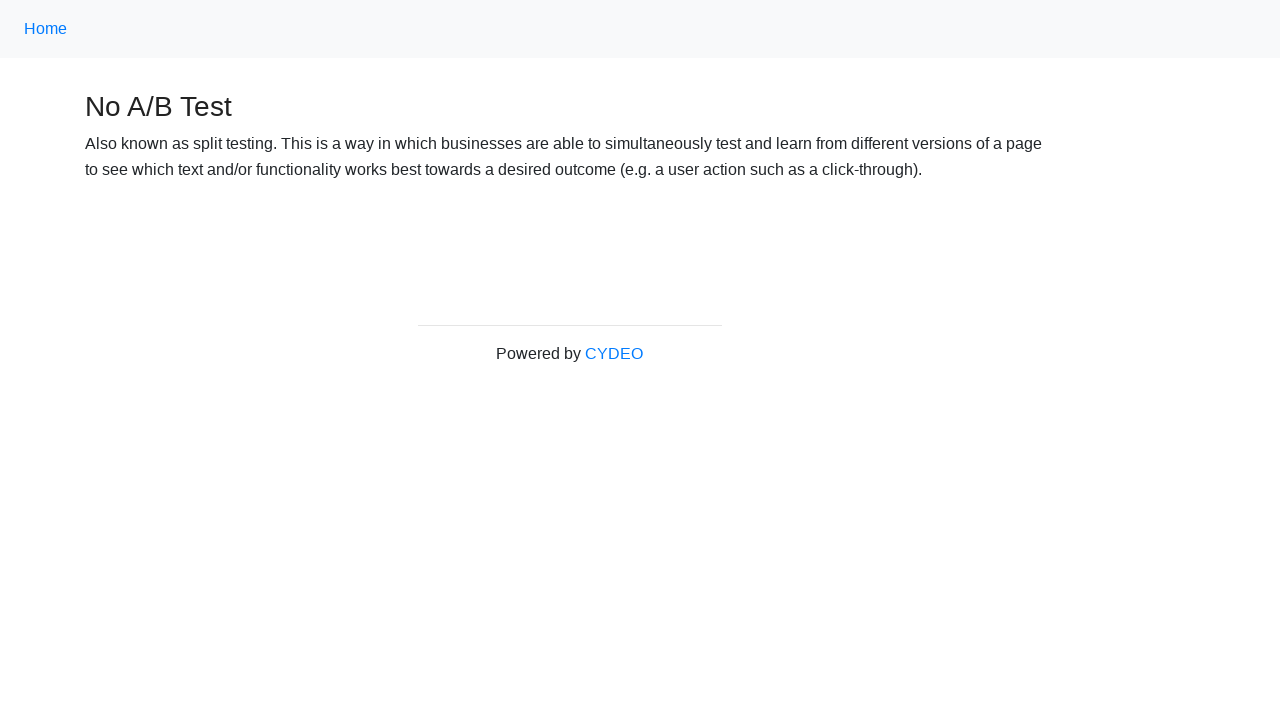

Waited for page to reach domcontentloaded state
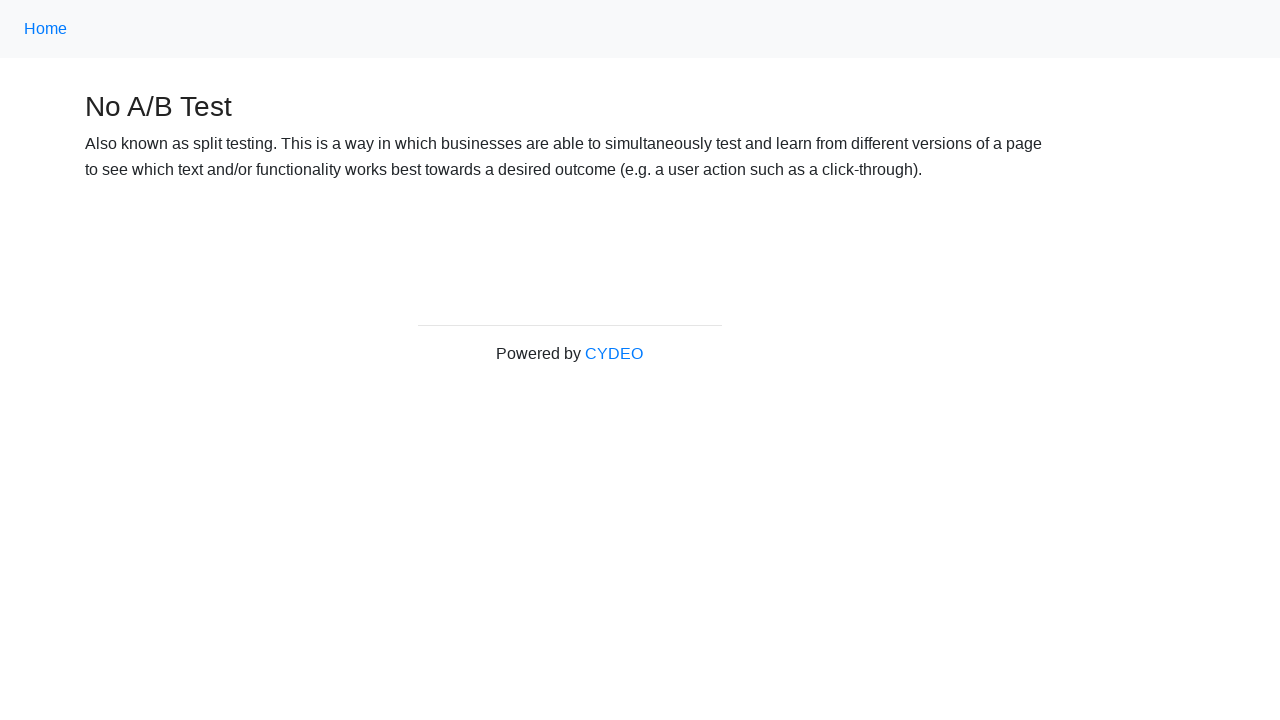

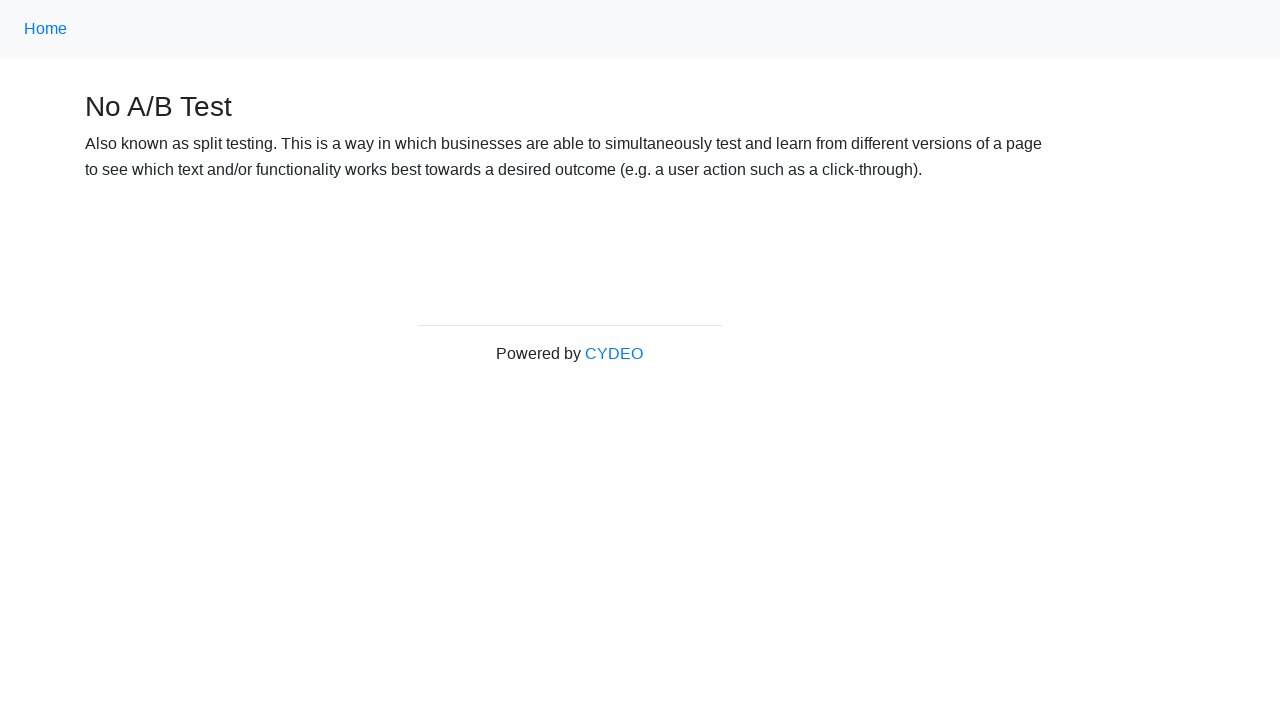